Tests multi-select dropdown functionality by selecting multiple options while holding the CONTROL key

Starting URL: https://vthebbar.blogspot.com/2021/12/multi-select-dropdown-with-checkbox.html

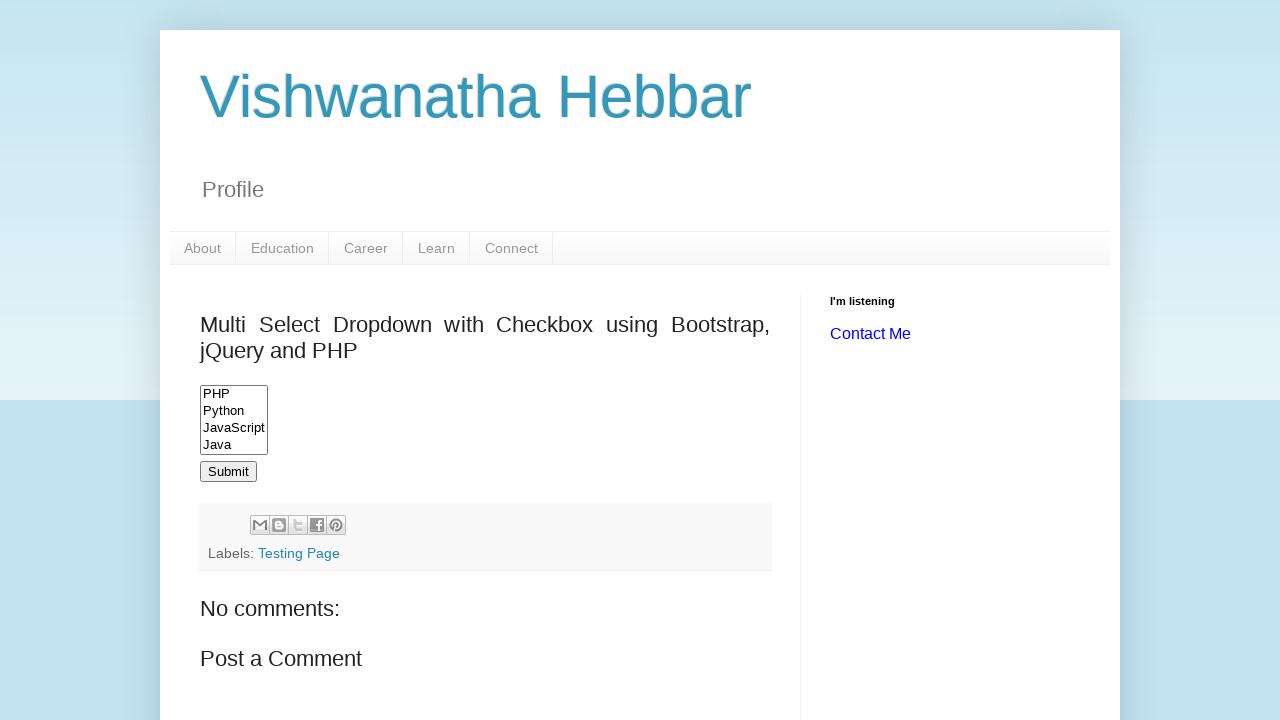

Multi-select dropdown element loaded
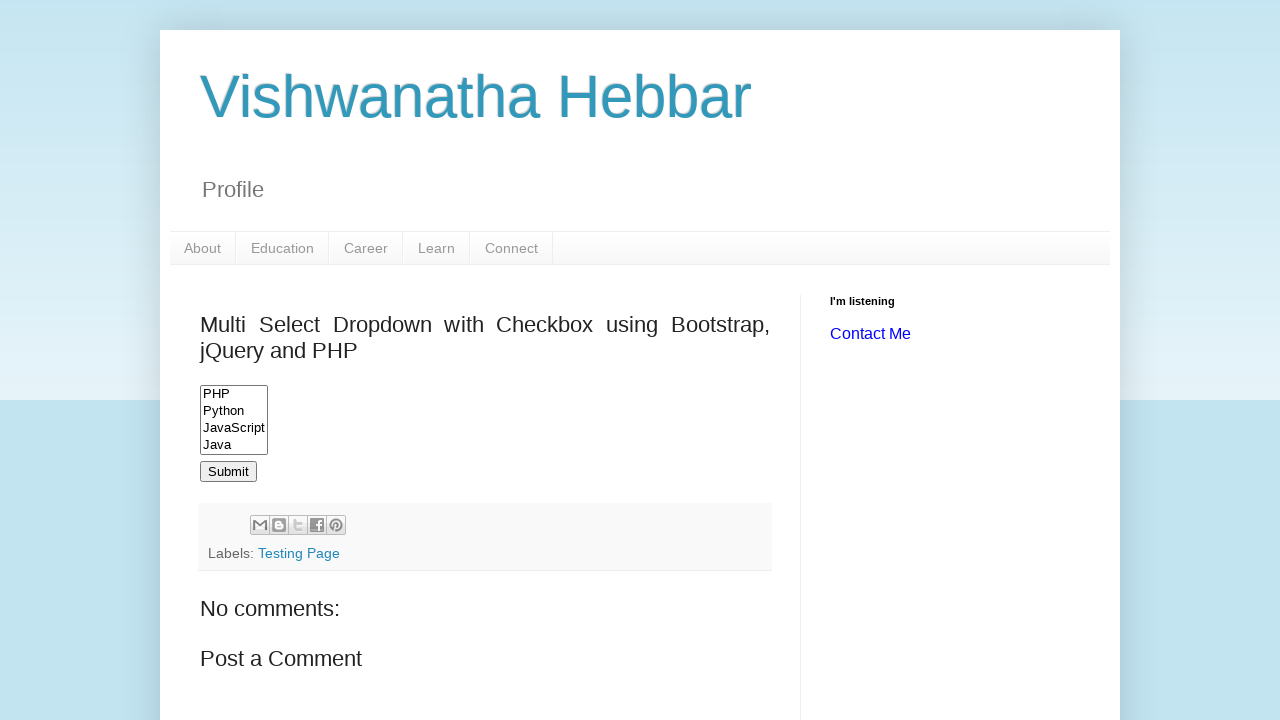

CONTROL key pressed down
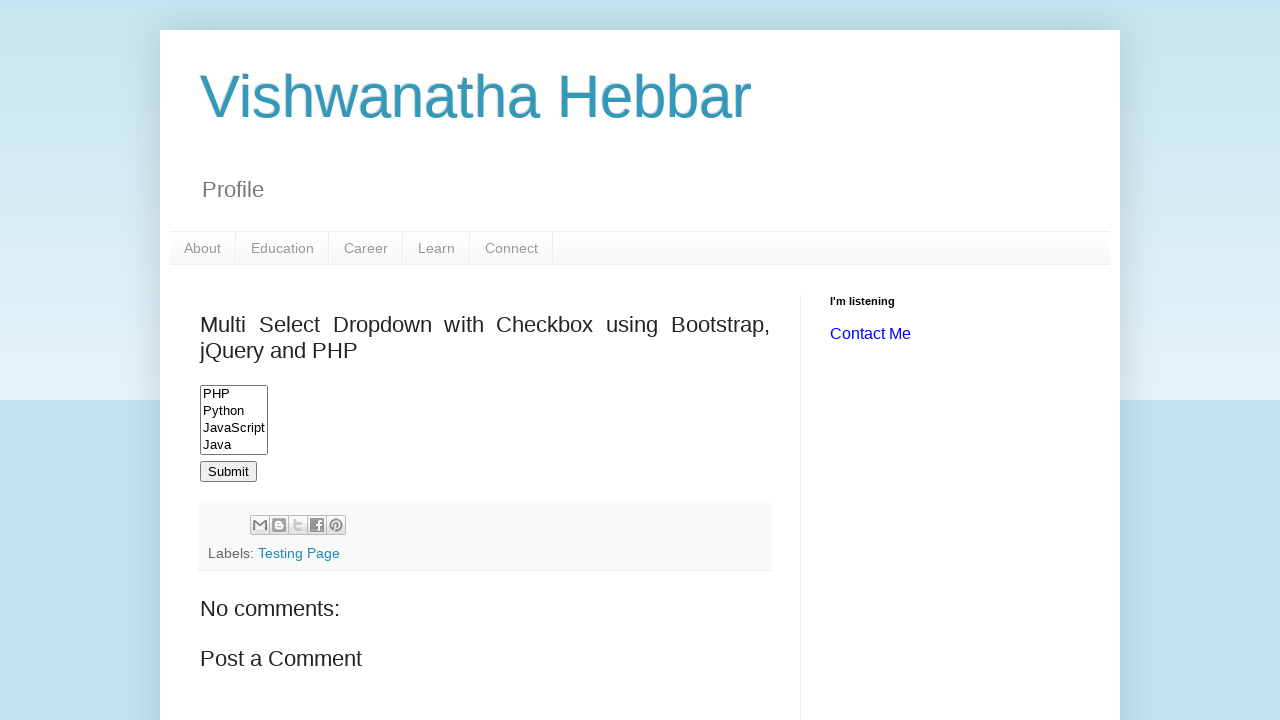

Selected PHP option while holding CONTROL at (234, 395) on xpath=//select[@id='languages']/option[text()='PHP']
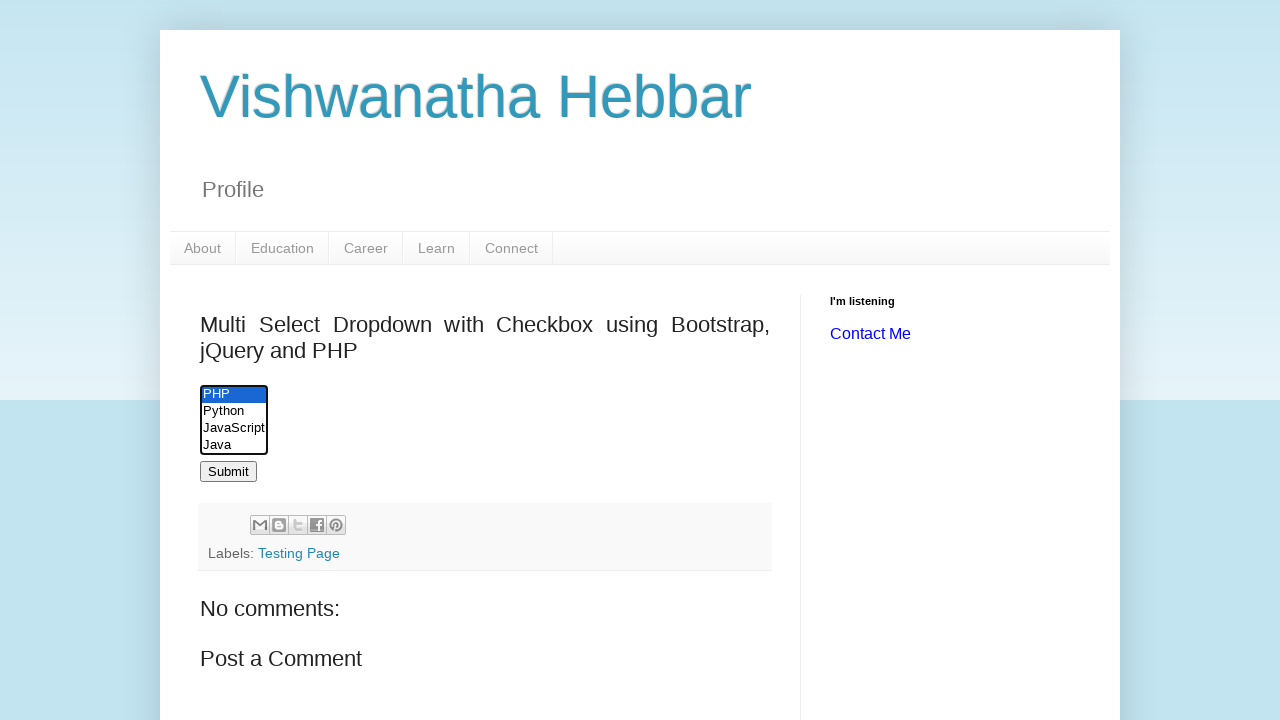

Selected Python option while holding CONTROL at (234, 412) on xpath=//select[@id='languages']/option[text()='Python']
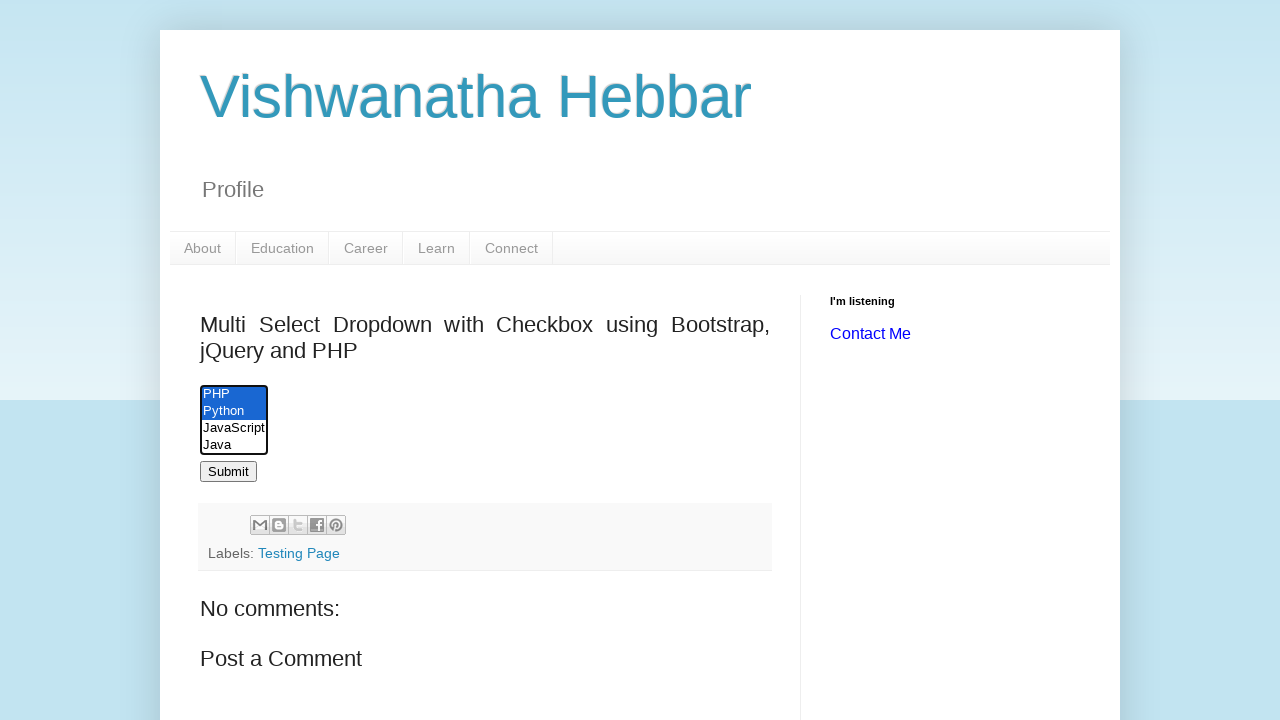

Selected .Net option while holding CONTROL at (234, 446) on xpath=//select[@id='languages']/option[text()='.Net']
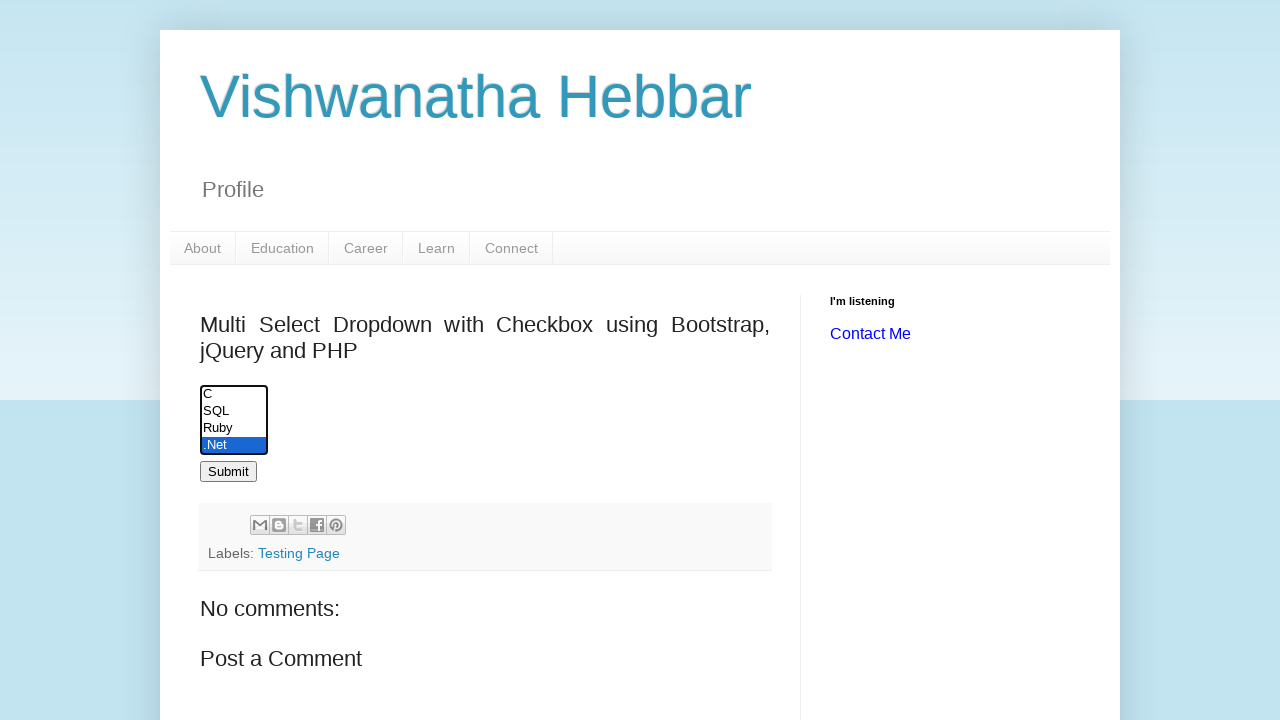

CONTROL key released
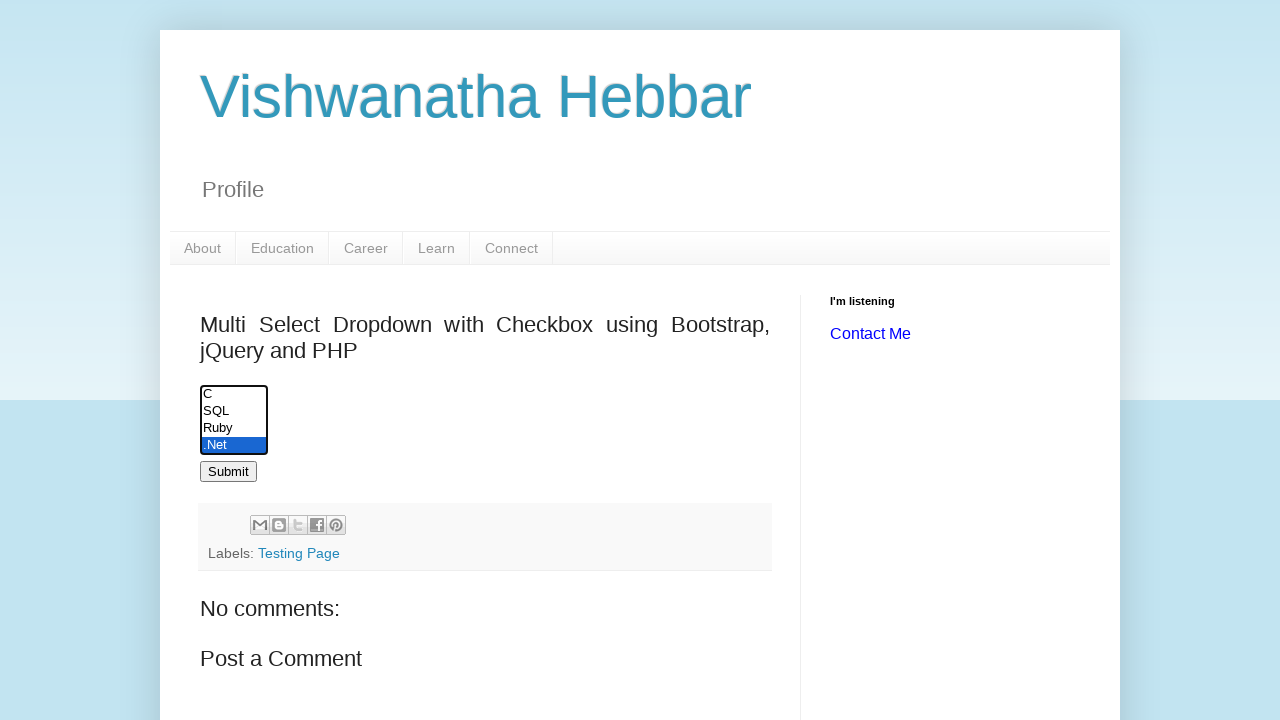

Waited 2 seconds to observe multi-select dropdown selections
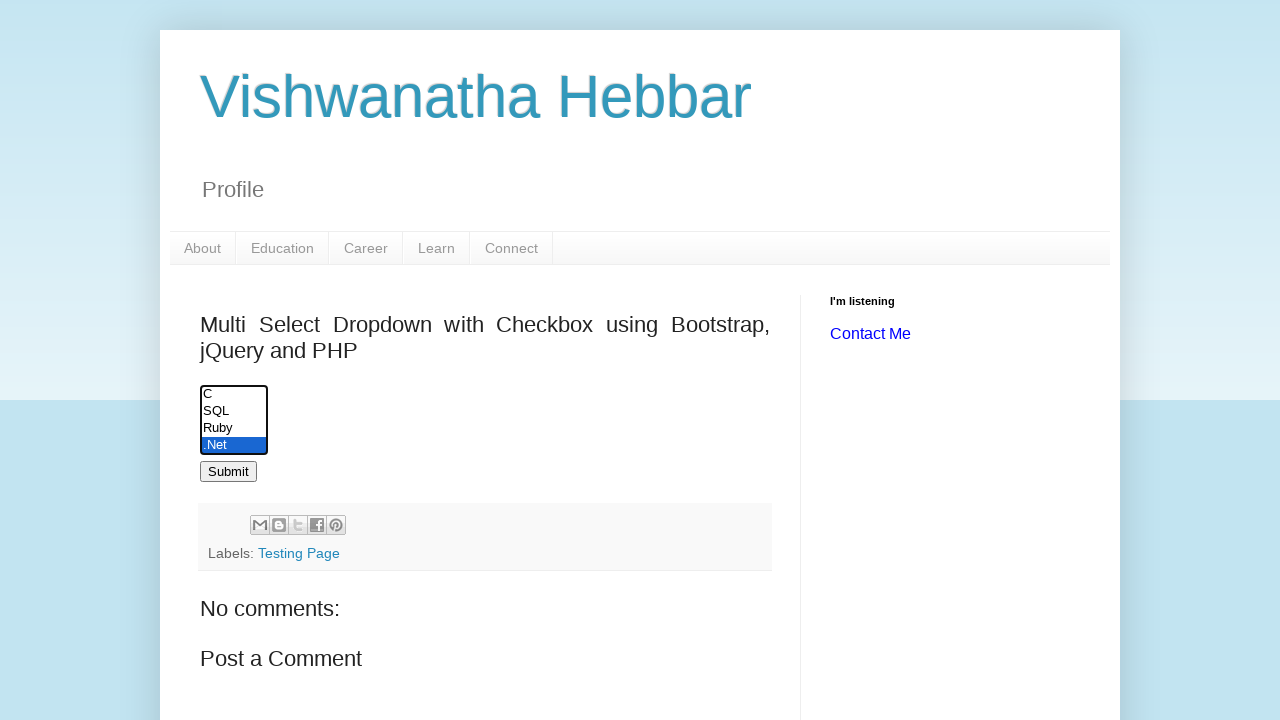

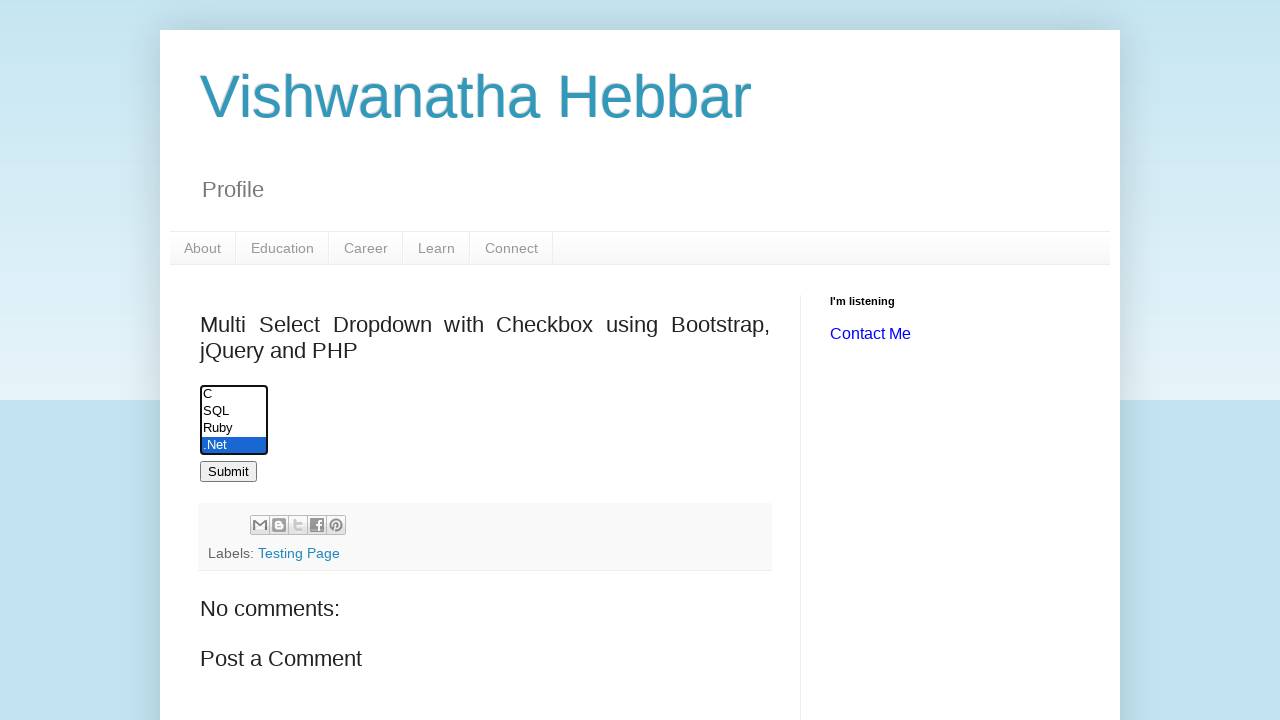